Automates a shopping workflow by adding specific vegetables to cart, proceeding to checkout, and applying a promo code

Starting URL: https://rahulshettyacademy.com/seleniumPractise/

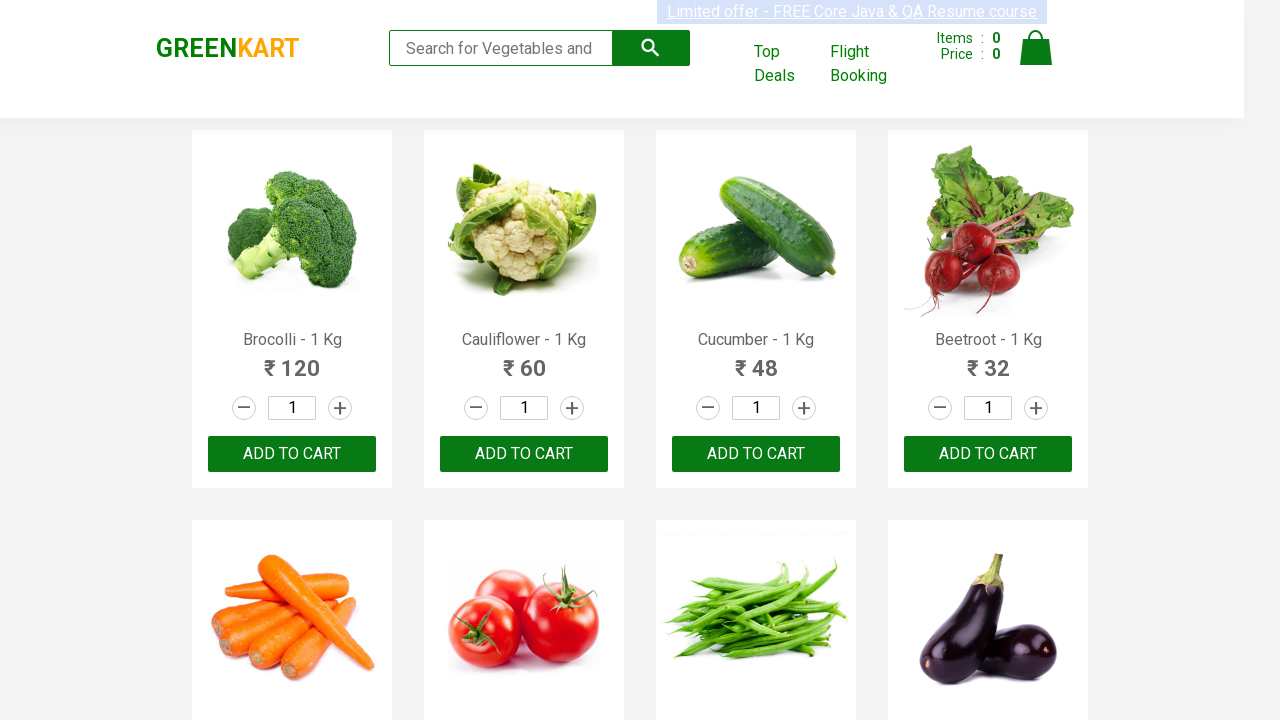

Waited for product list to load
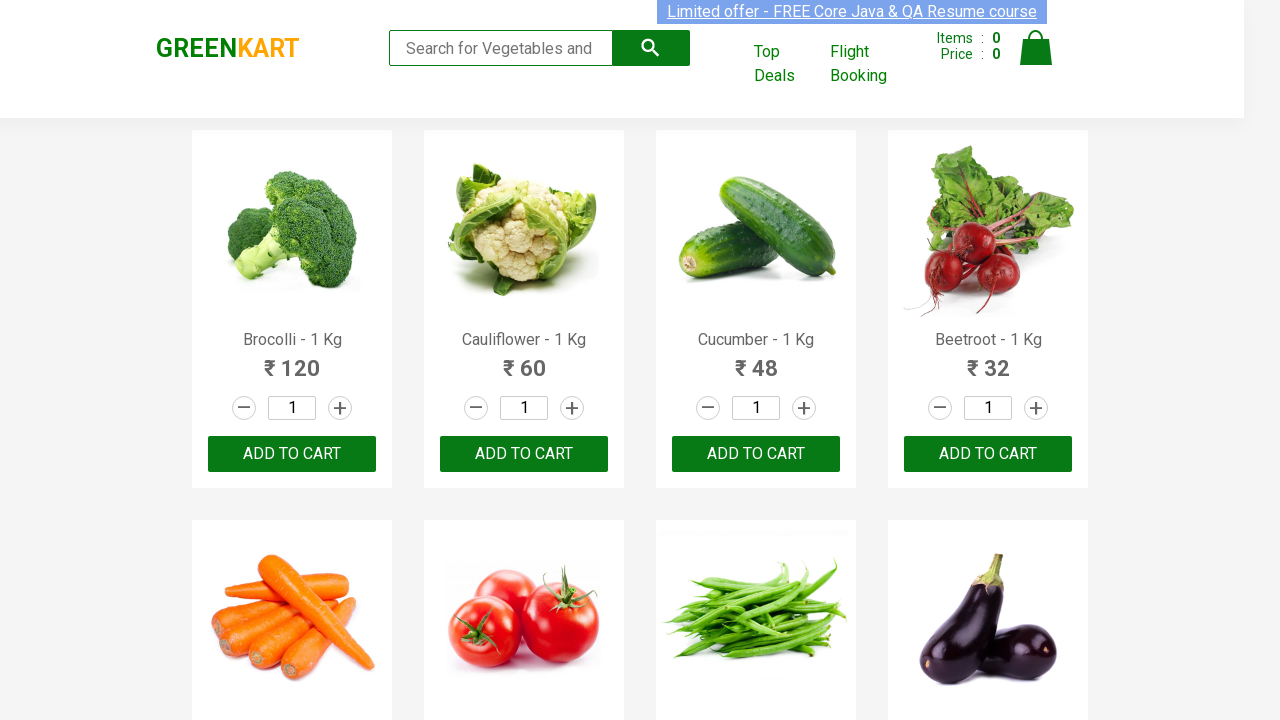

Retrieved all product elements from the page
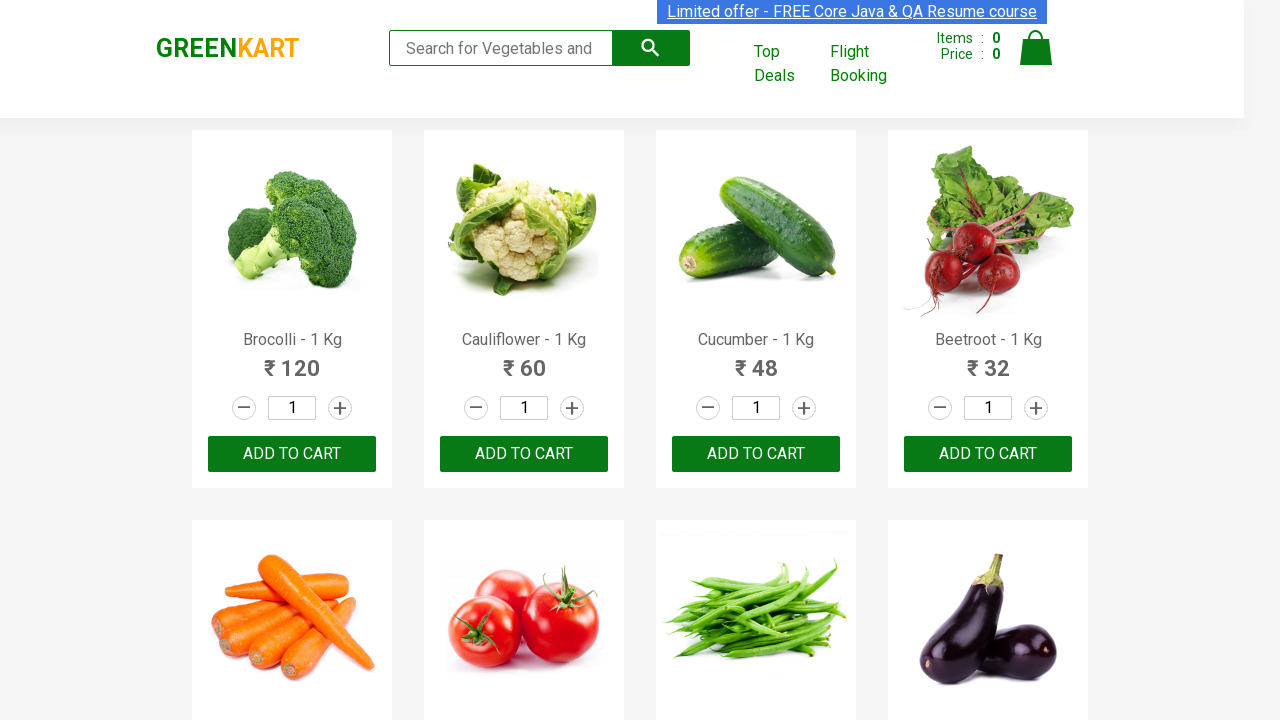

Added Brocolli to cart
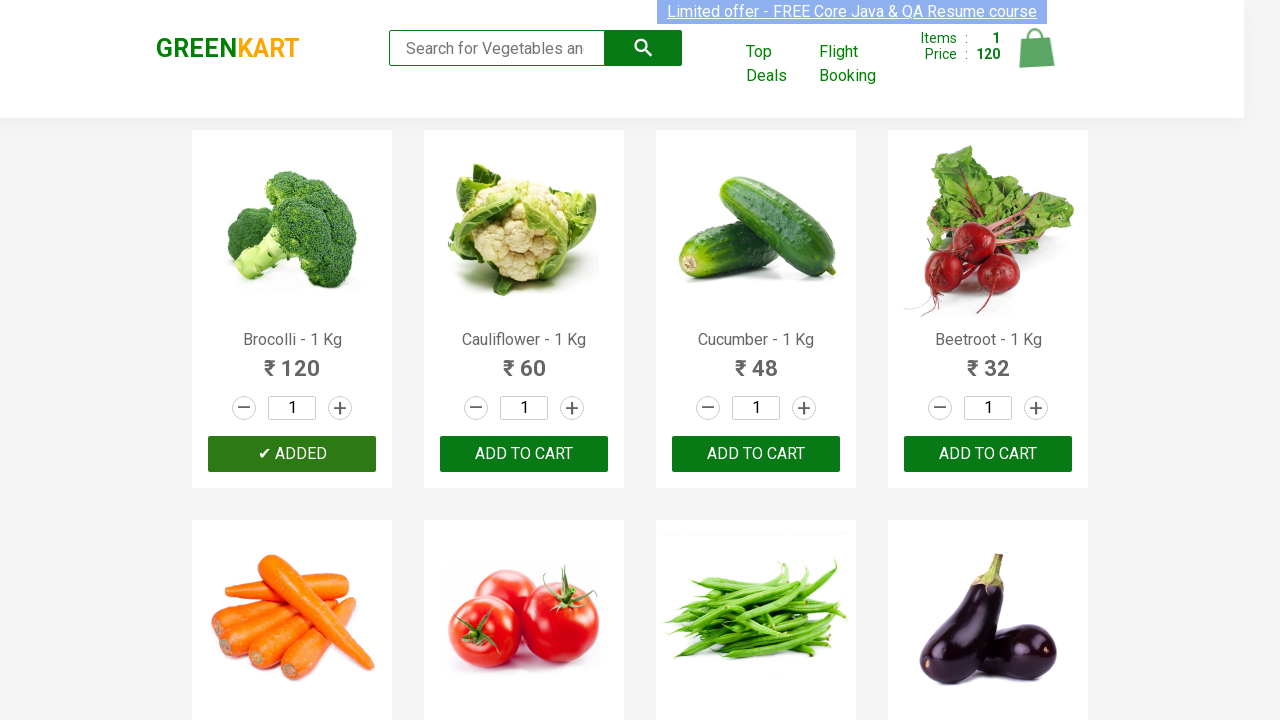

Added Cucumber to cart
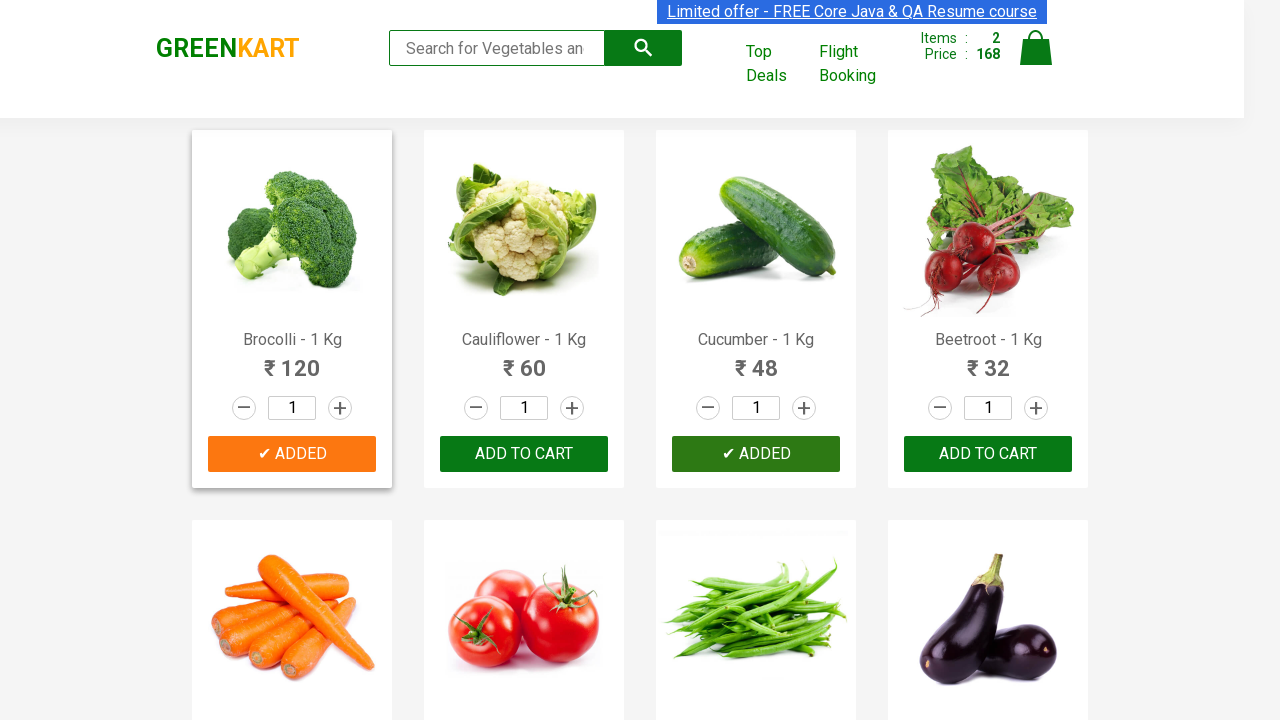

Added Beetroot to cart
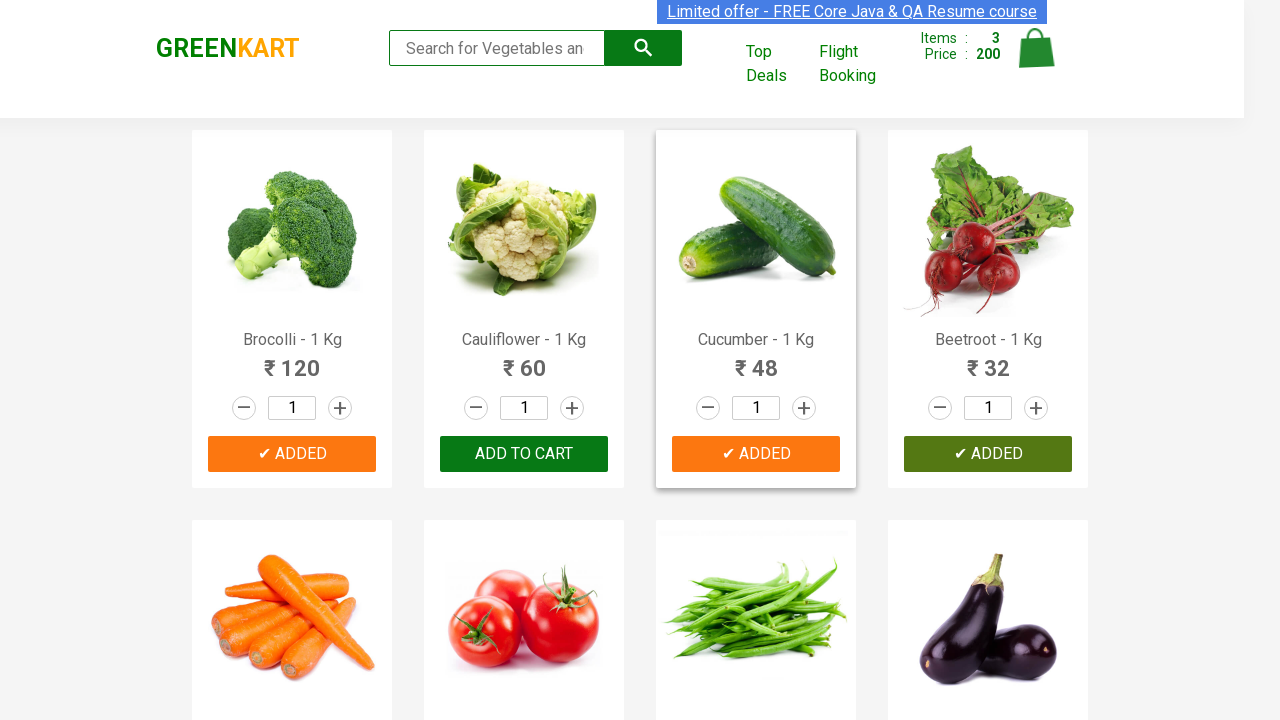

Clicked cart icon to view cart at (1036, 59) on .cart-icon
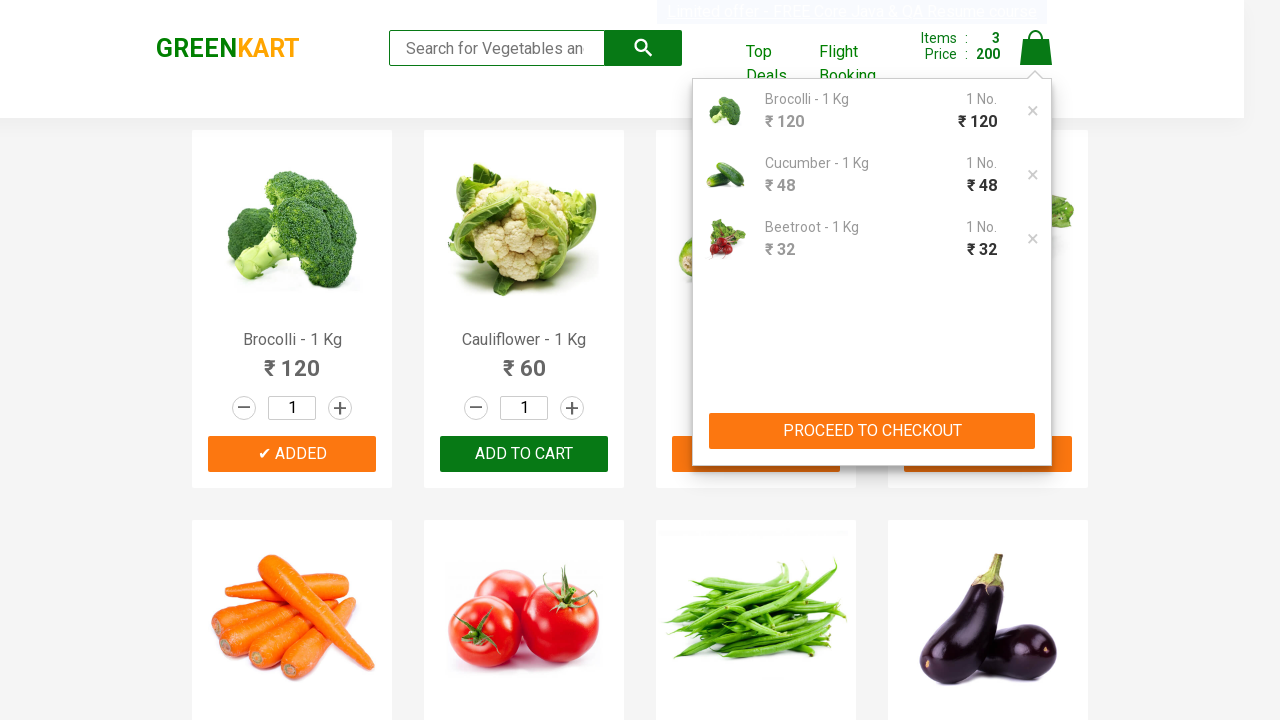

Clicked PROCEED TO CHECKOUT button at (872, 431) on xpath=//button[text()='PROCEED TO CHECKOUT']
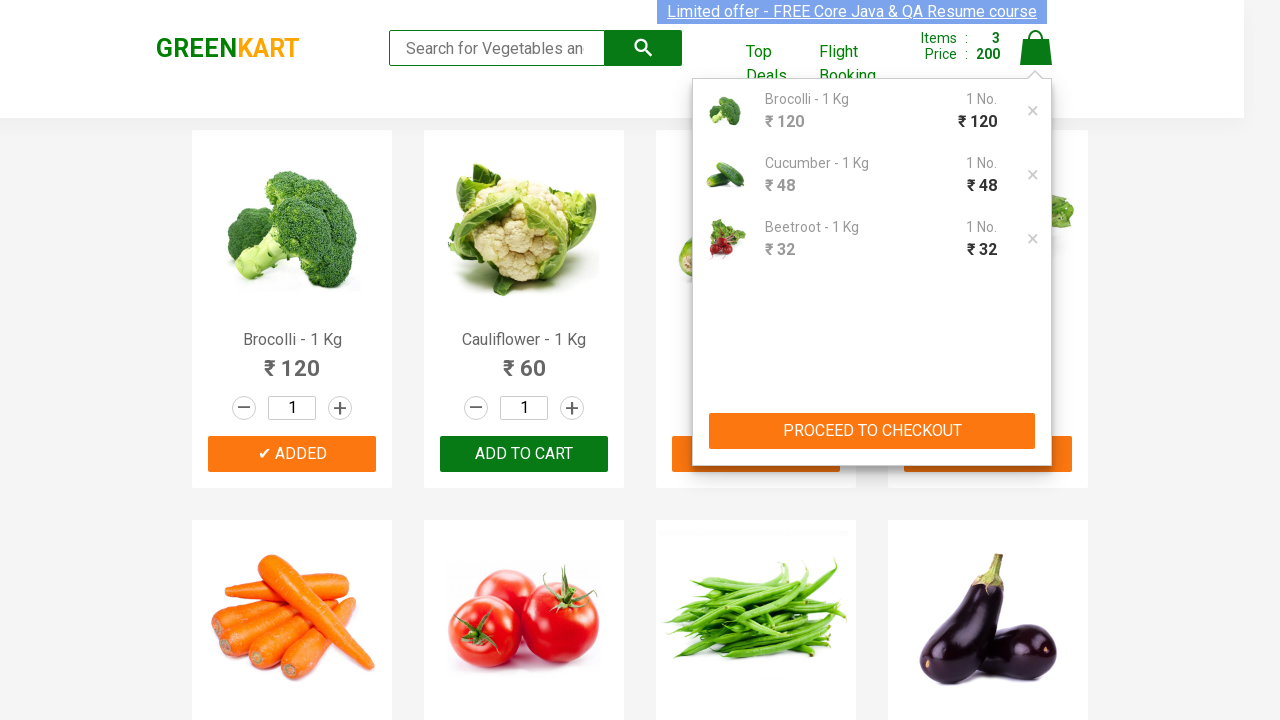

Promo code input field loaded
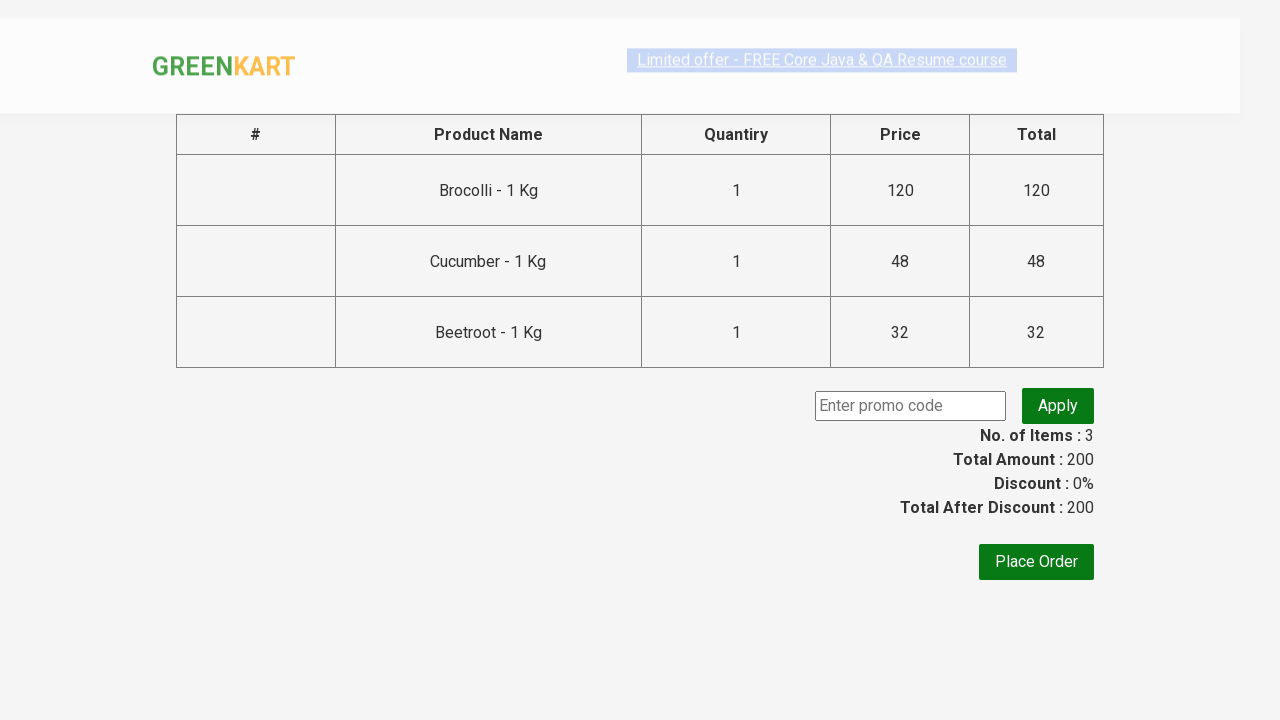

Entered promo code 'rahulshettyacademy' on [placeholder='Enter promo code']
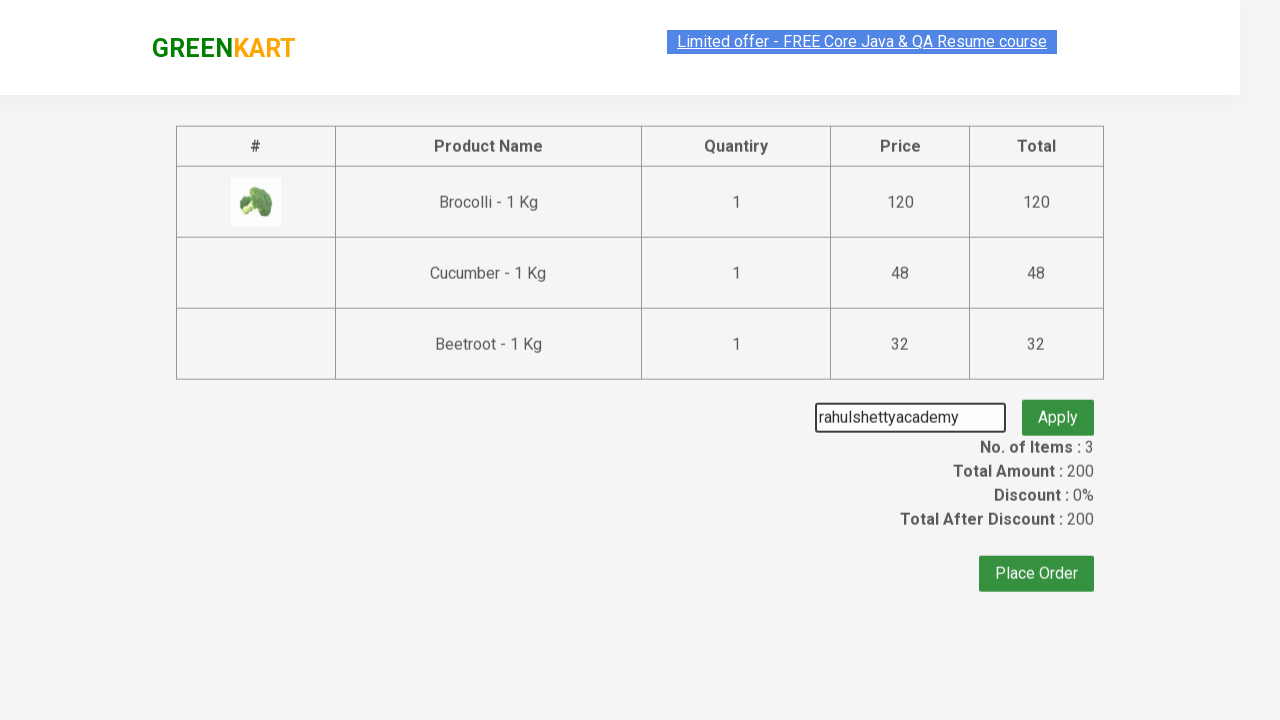

Clicked Apply button to apply promo code at (1058, 406) on button.promoBtn
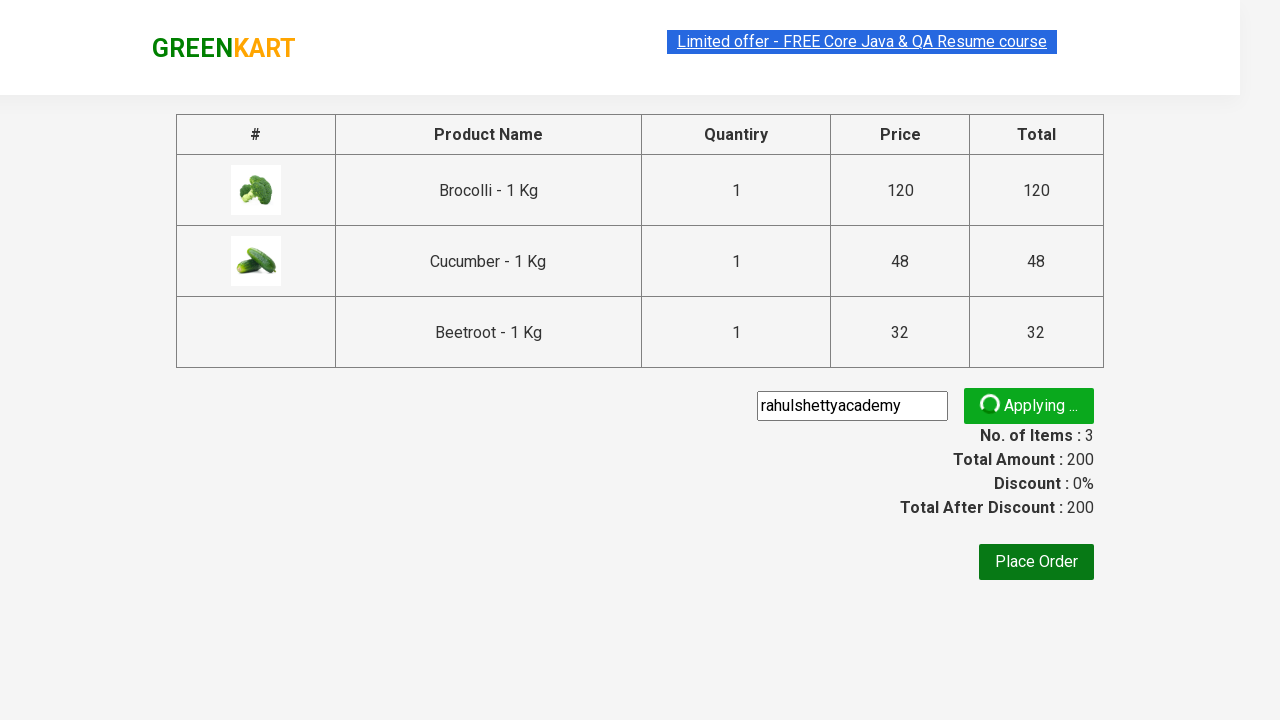

Promo code applied successfully
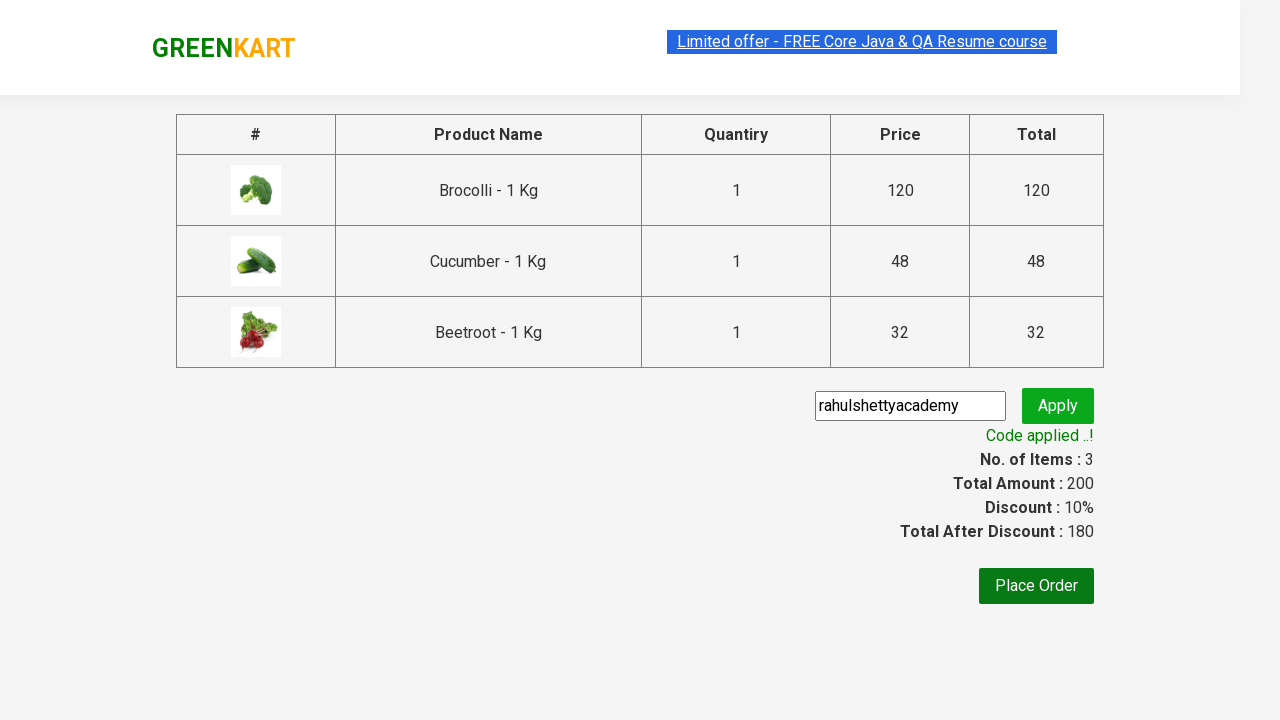

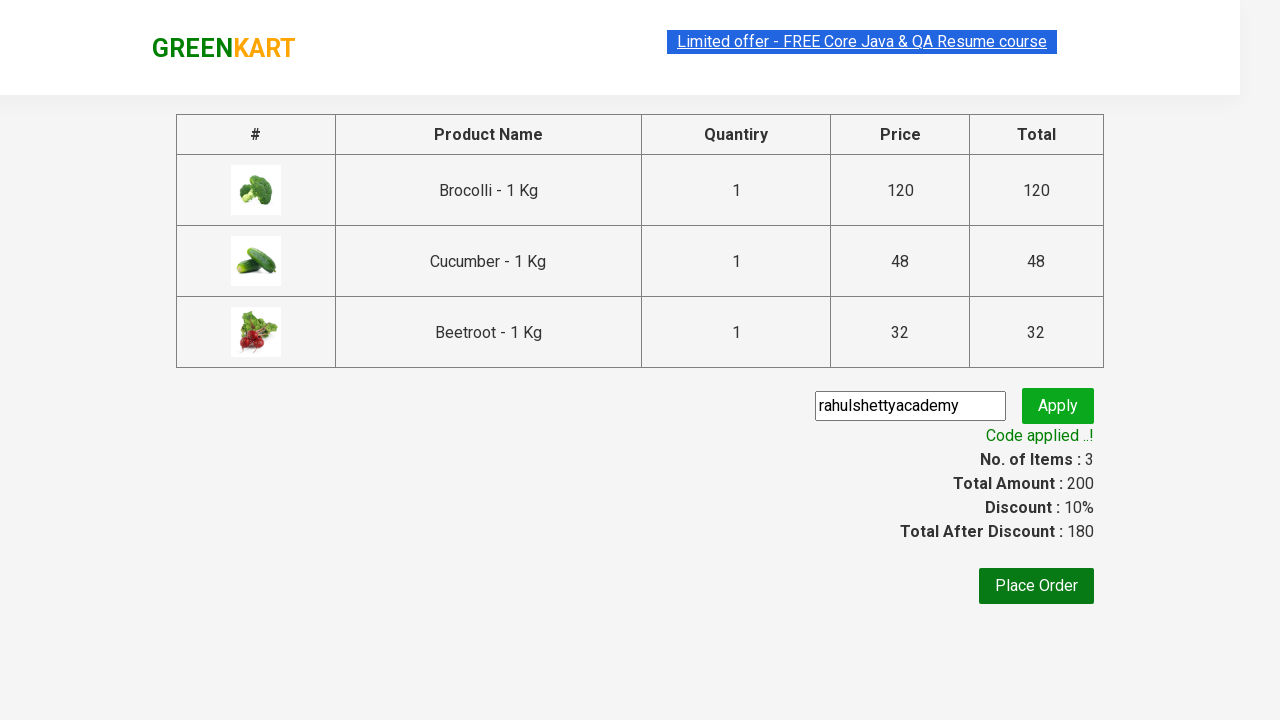